Creates 5 todo tasks in the TodoMVC app, clicks all checkboxes to mark them complete, and verifies all are selected

Starting URL: https://todomvc.com/examples/vue/dist/#/

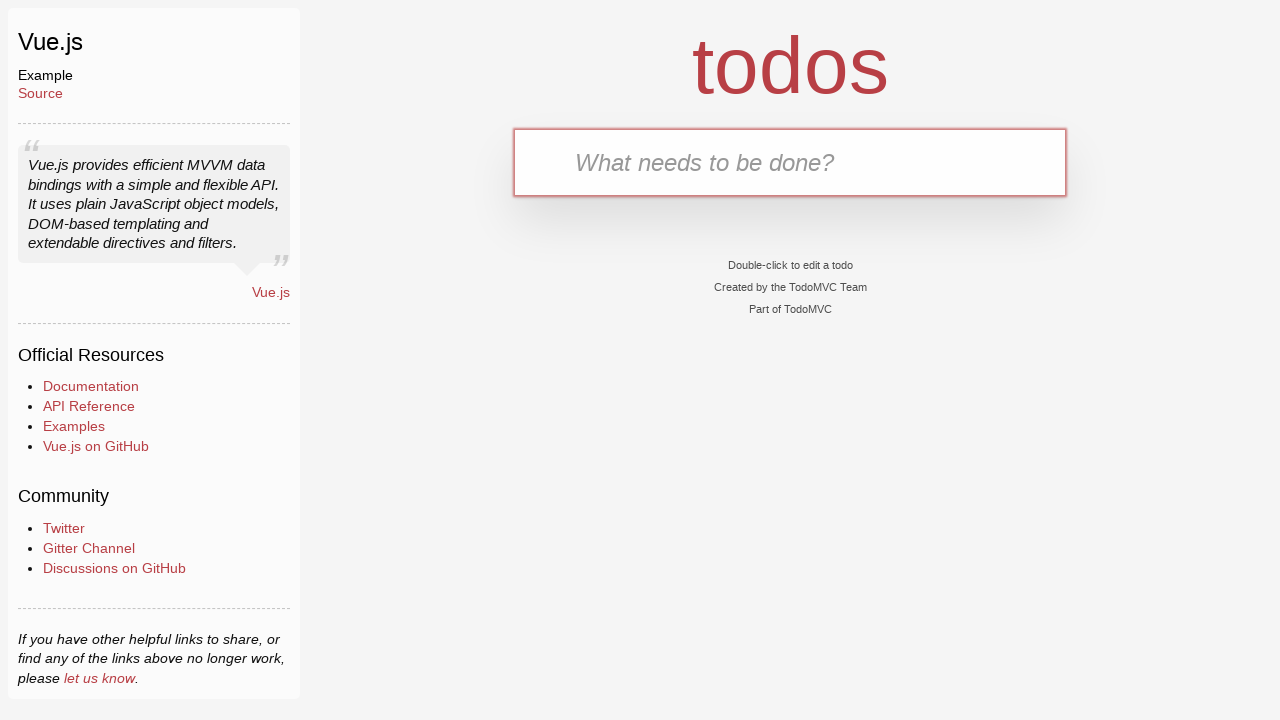

Filled todo input field with 'tarea 1' on .new-todo
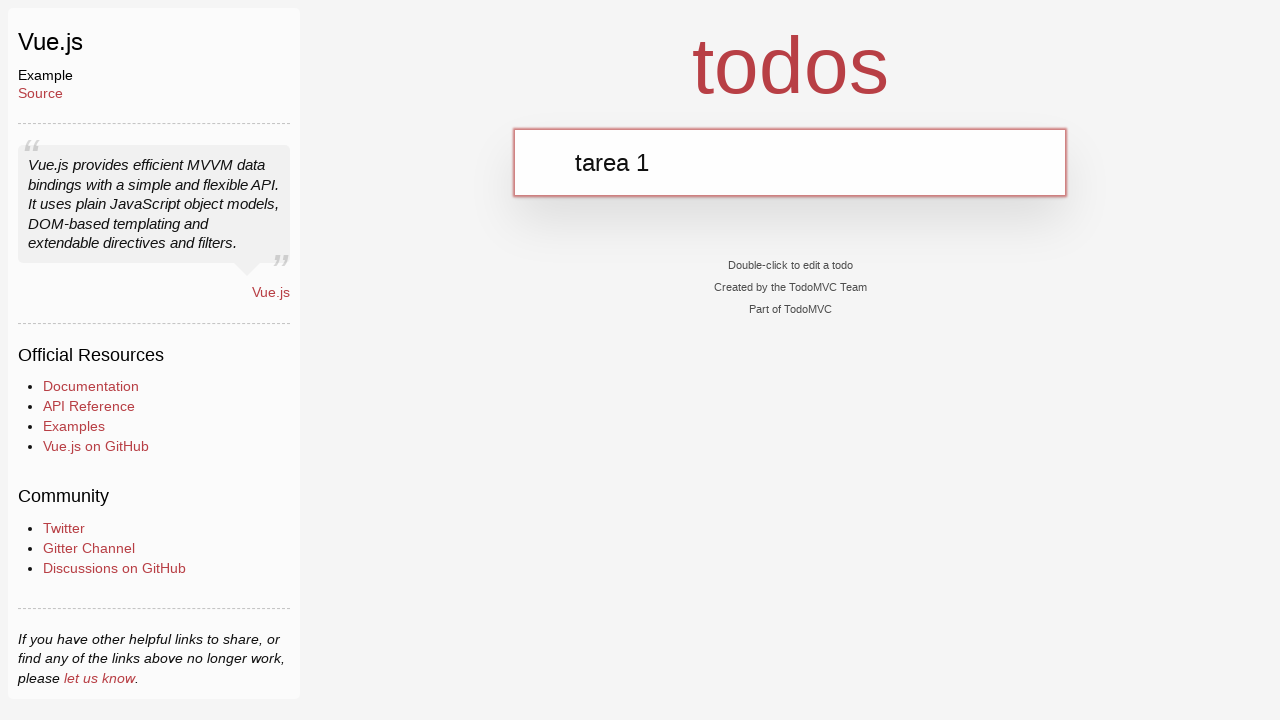

Pressed Enter to add task 'tarea 1' to the list on .new-todo
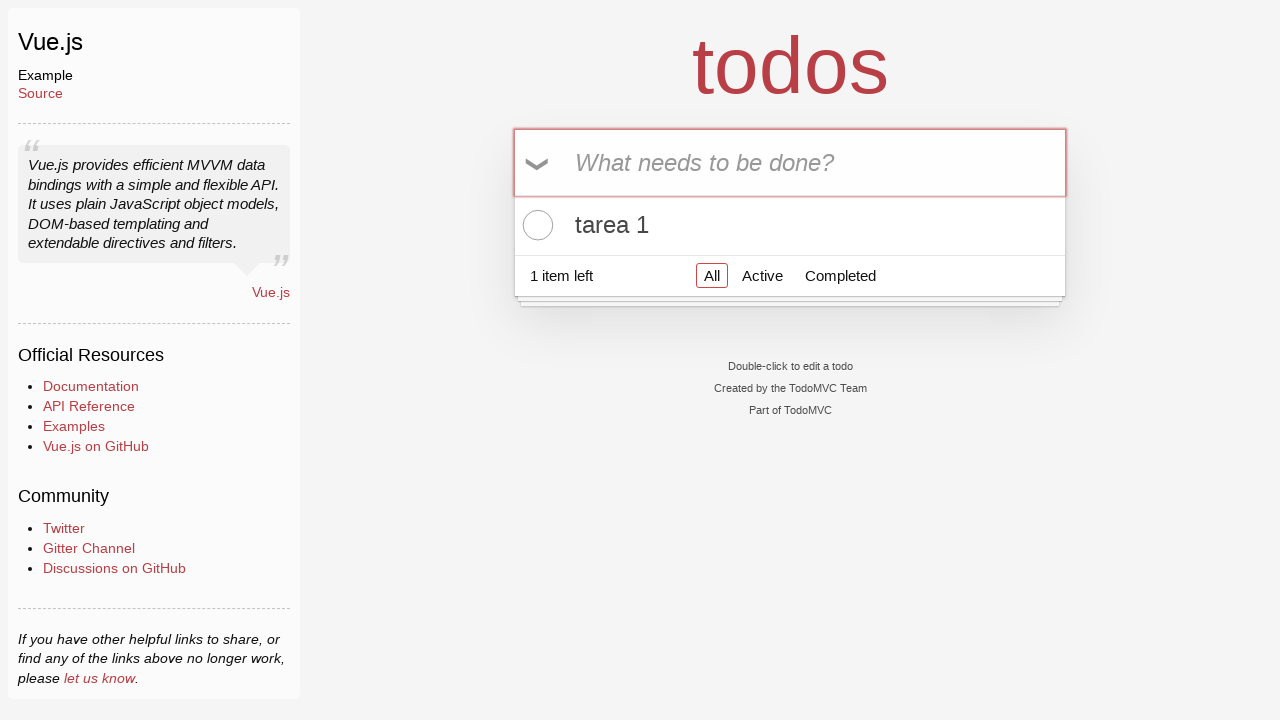

Filled todo input field with 'tarea 2' on .new-todo
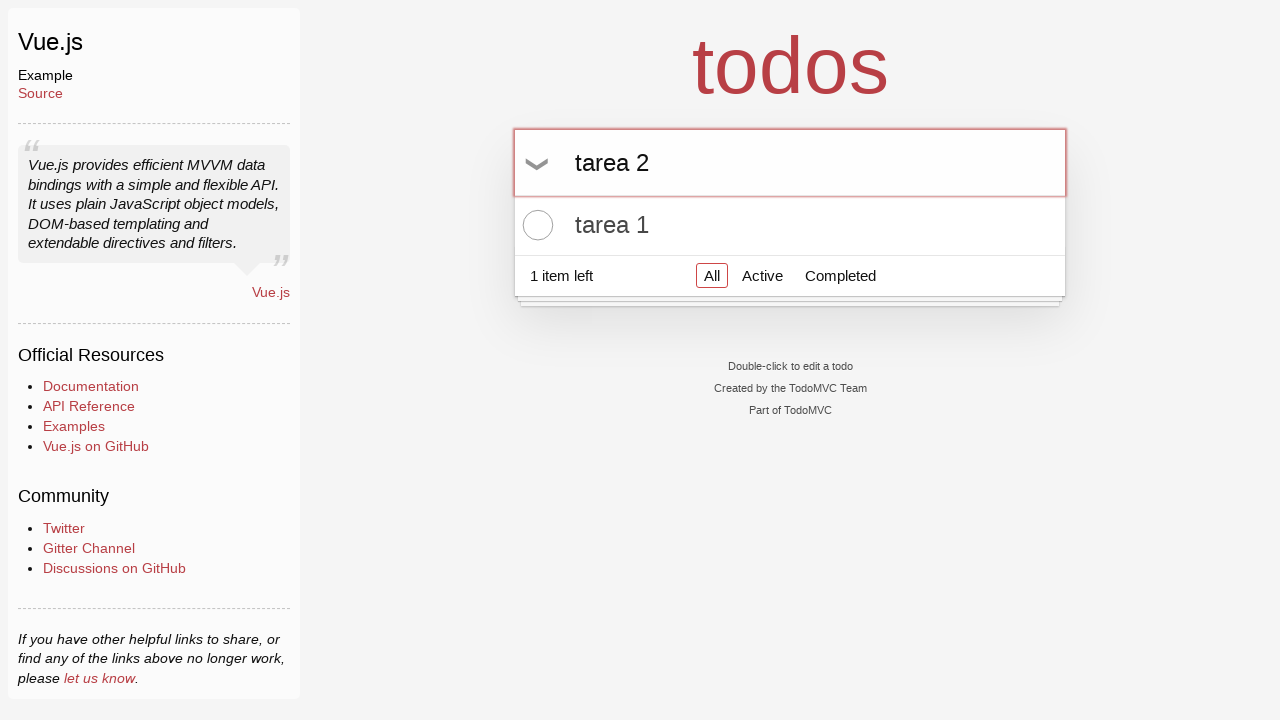

Pressed Enter to add task 'tarea 2' to the list on .new-todo
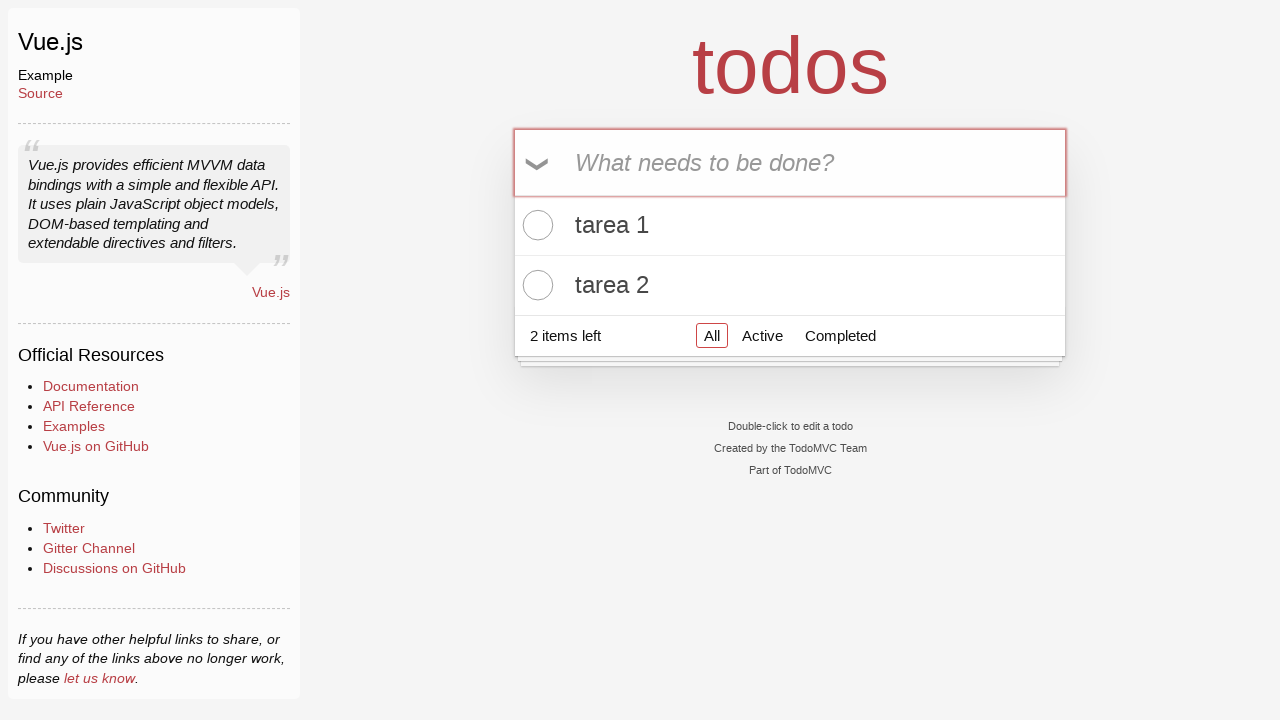

Filled todo input field with 'tarea 3' on .new-todo
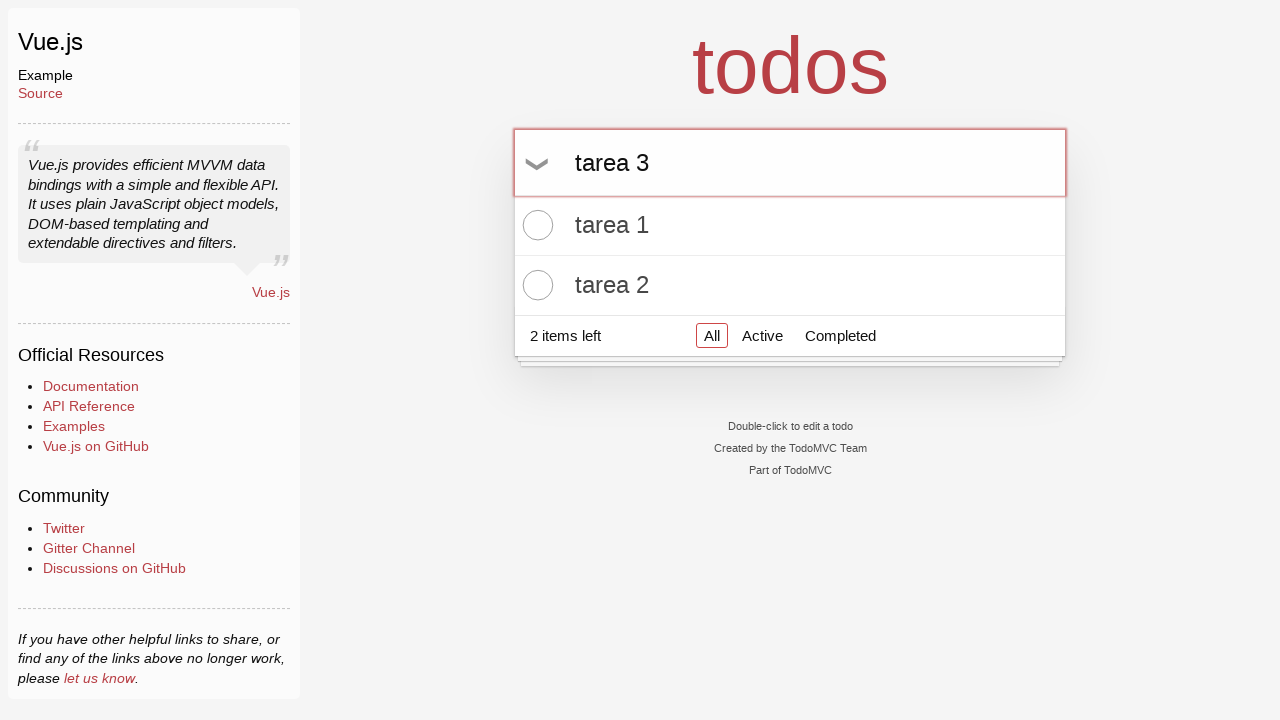

Pressed Enter to add task 'tarea 3' to the list on .new-todo
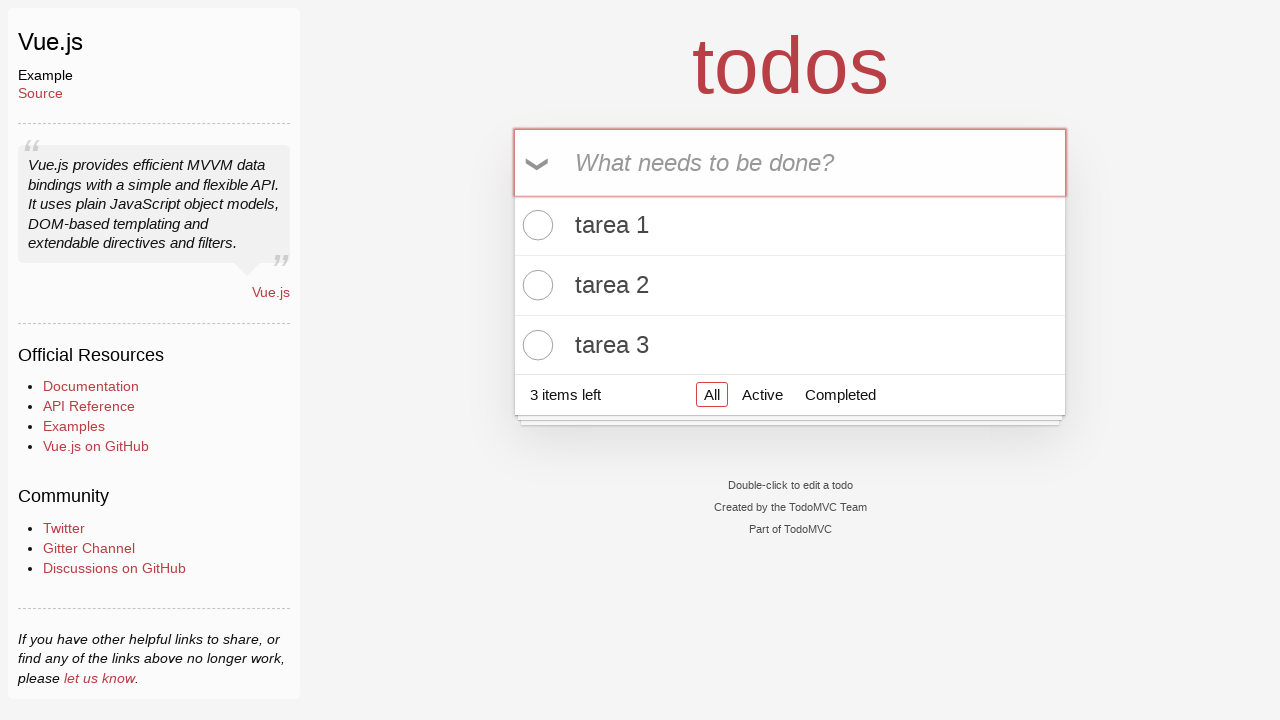

Filled todo input field with 'tarea 4' on .new-todo
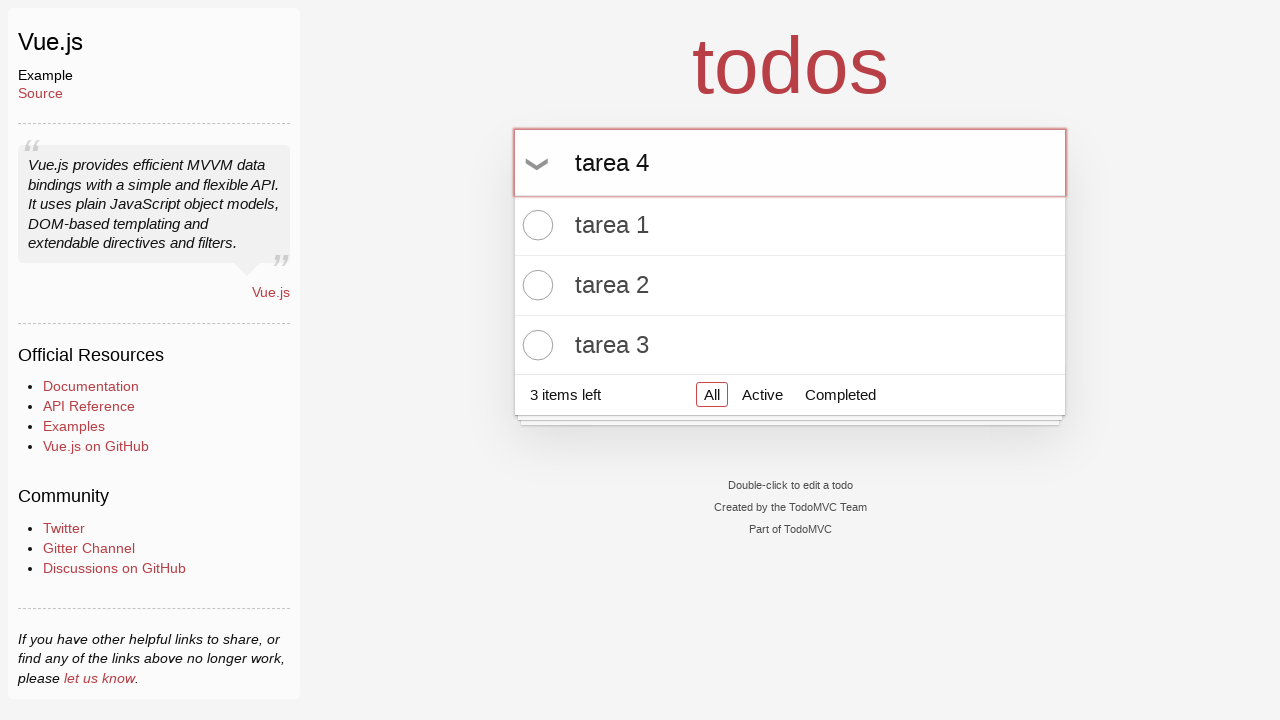

Pressed Enter to add task 'tarea 4' to the list on .new-todo
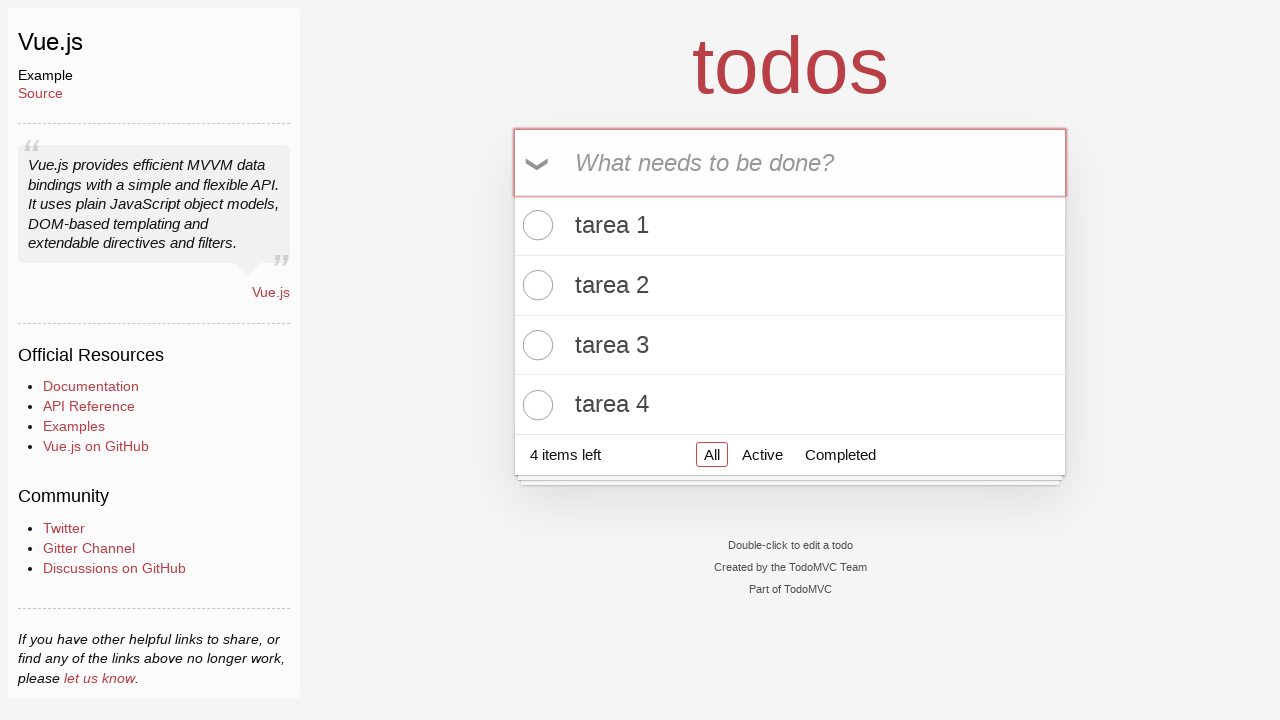

Filled todo input field with 'tarea 5' on .new-todo
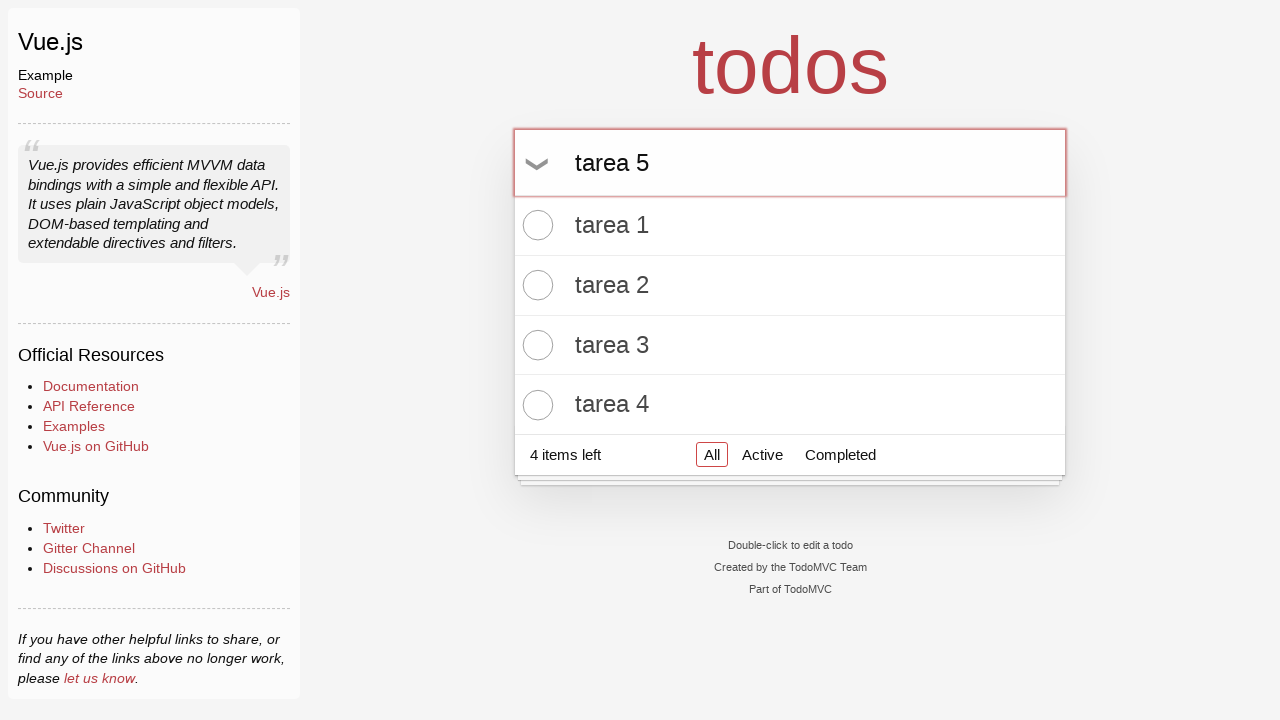

Pressed Enter to add task 'tarea 5' to the list on .new-todo
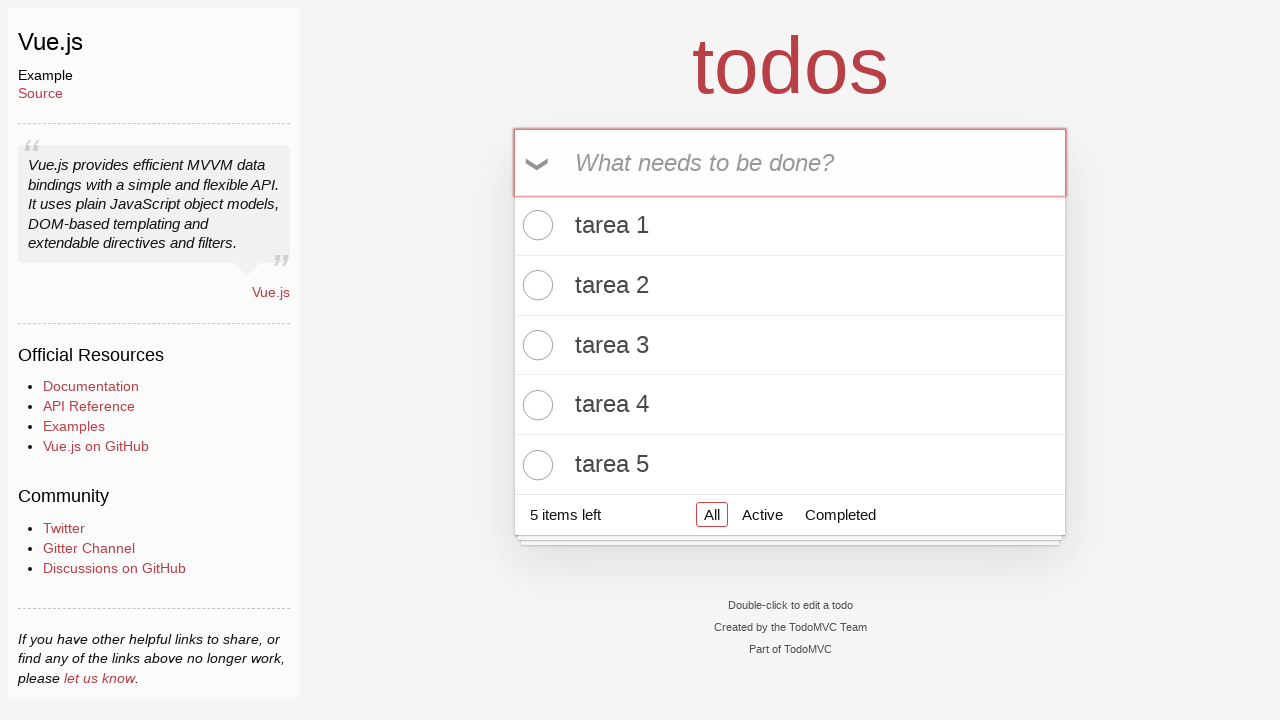

All 5 tasks loaded in the todo list
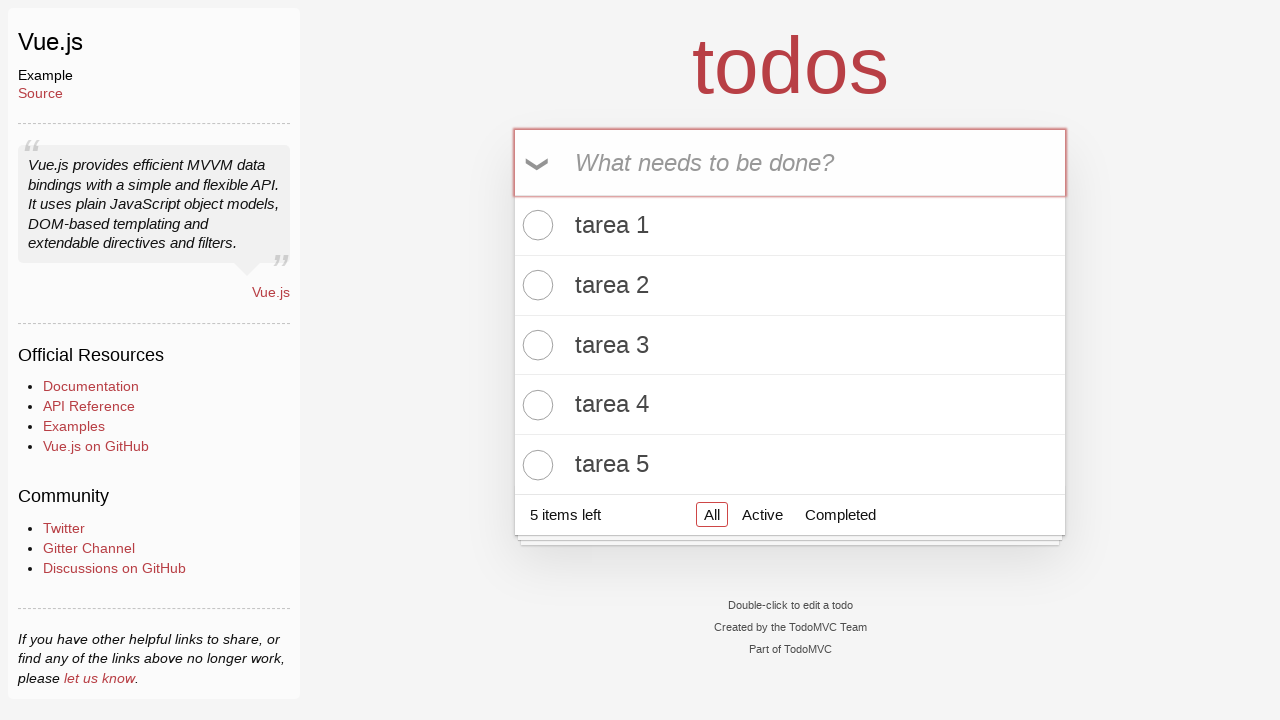

Clicked checkbox 1 to mark task as complete at (535, 225) on input.toggle[type='checkbox'] >> nth=0
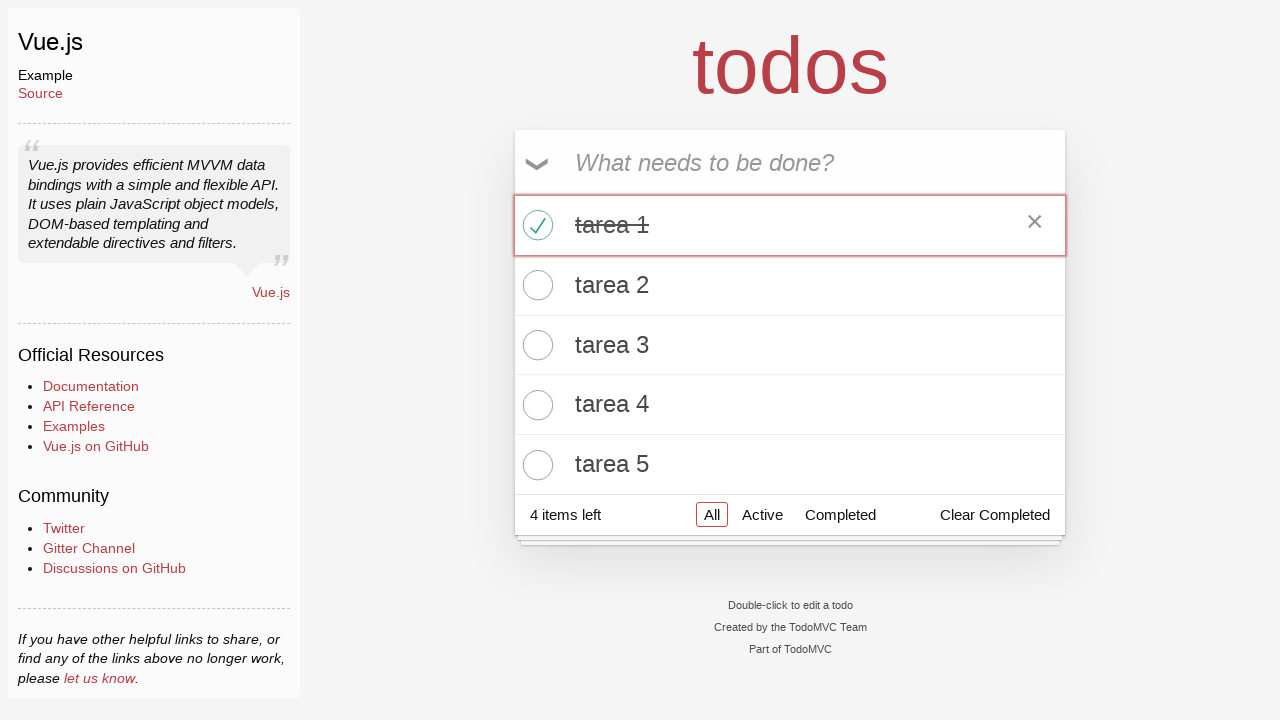

Clicked checkbox 2 to mark task as complete at (535, 285) on input.toggle[type='checkbox'] >> nth=1
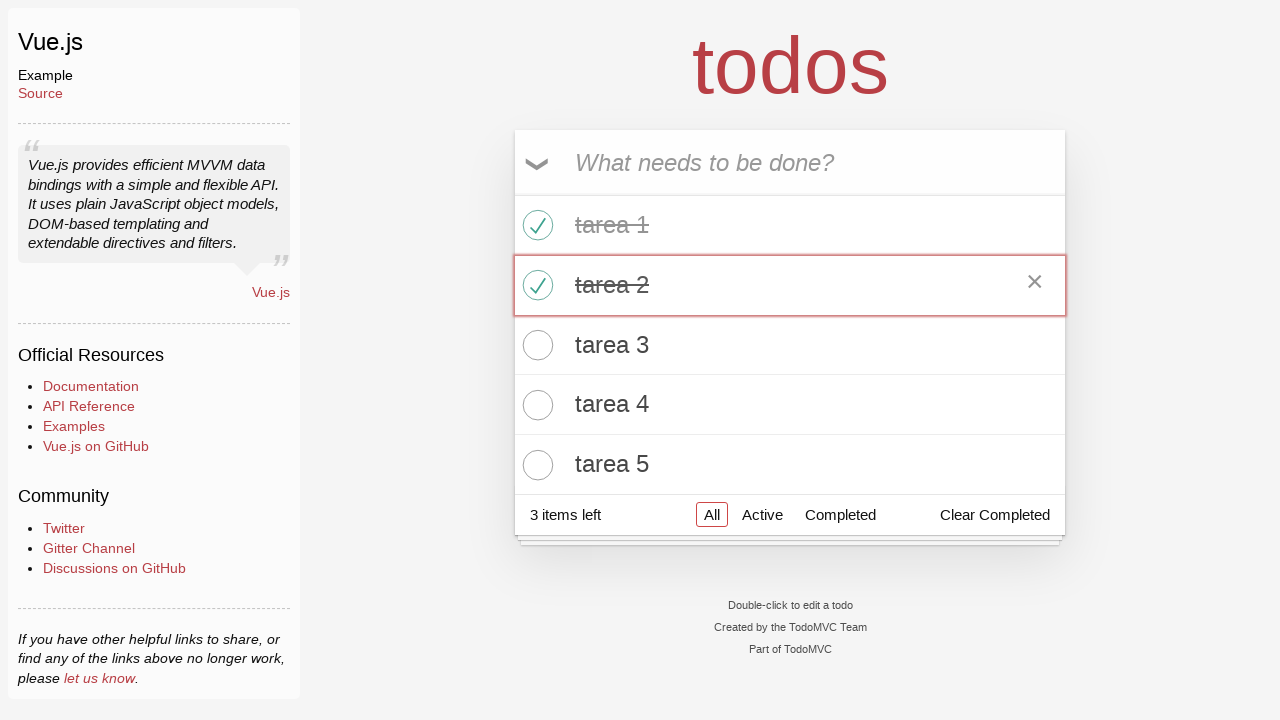

Clicked checkbox 3 to mark task as complete at (535, 345) on input.toggle[type='checkbox'] >> nth=2
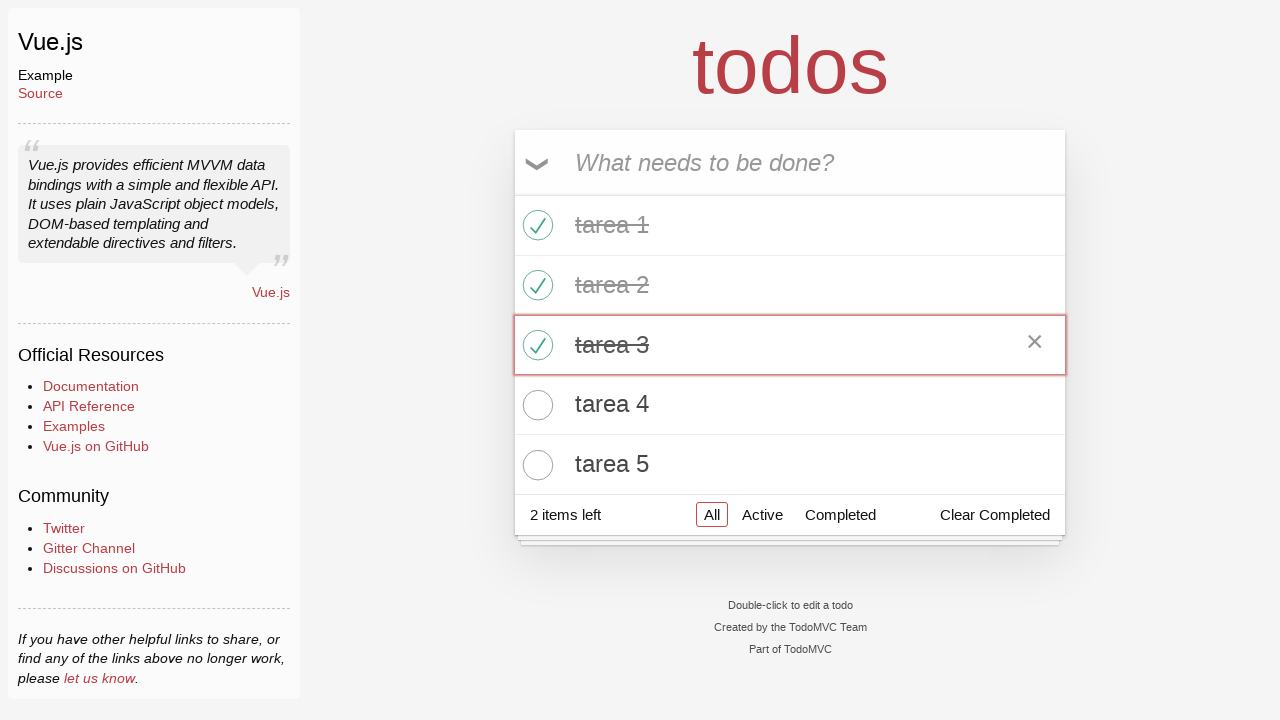

Clicked checkbox 4 to mark task as complete at (535, 405) on input.toggle[type='checkbox'] >> nth=3
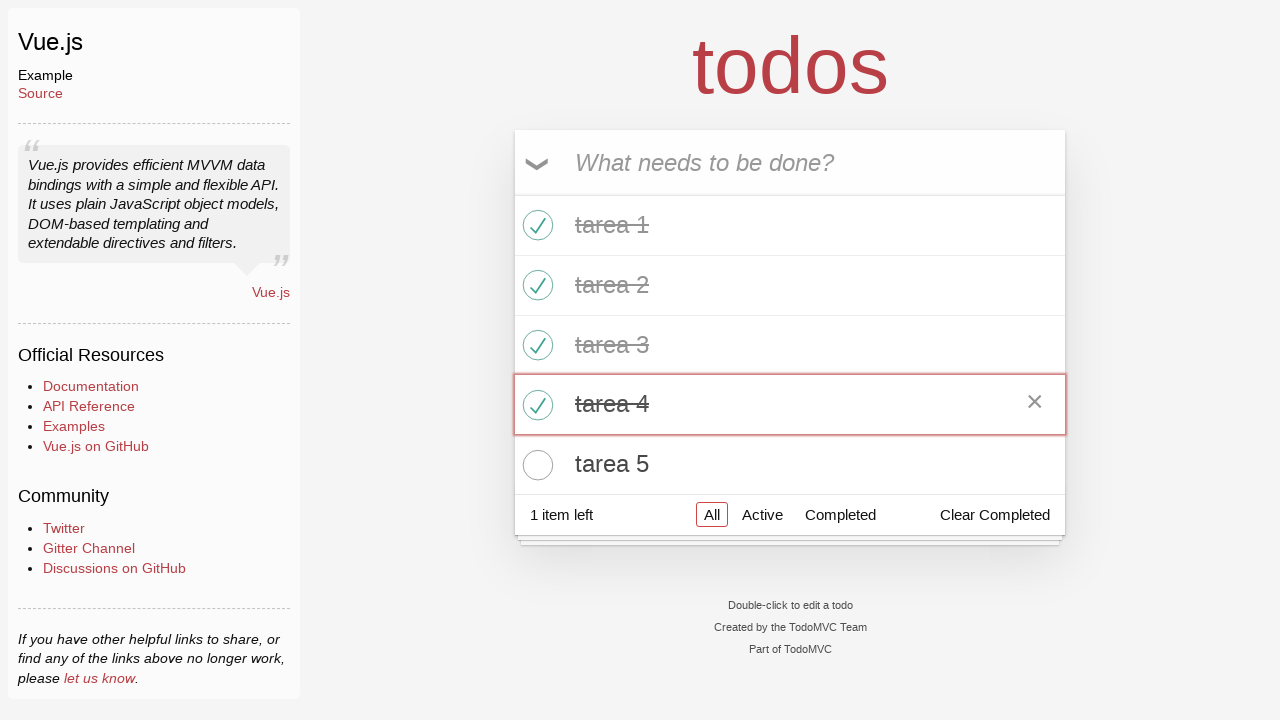

Clicked checkbox 5 to mark task as complete at (535, 465) on input.toggle[type='checkbox'] >> nth=4
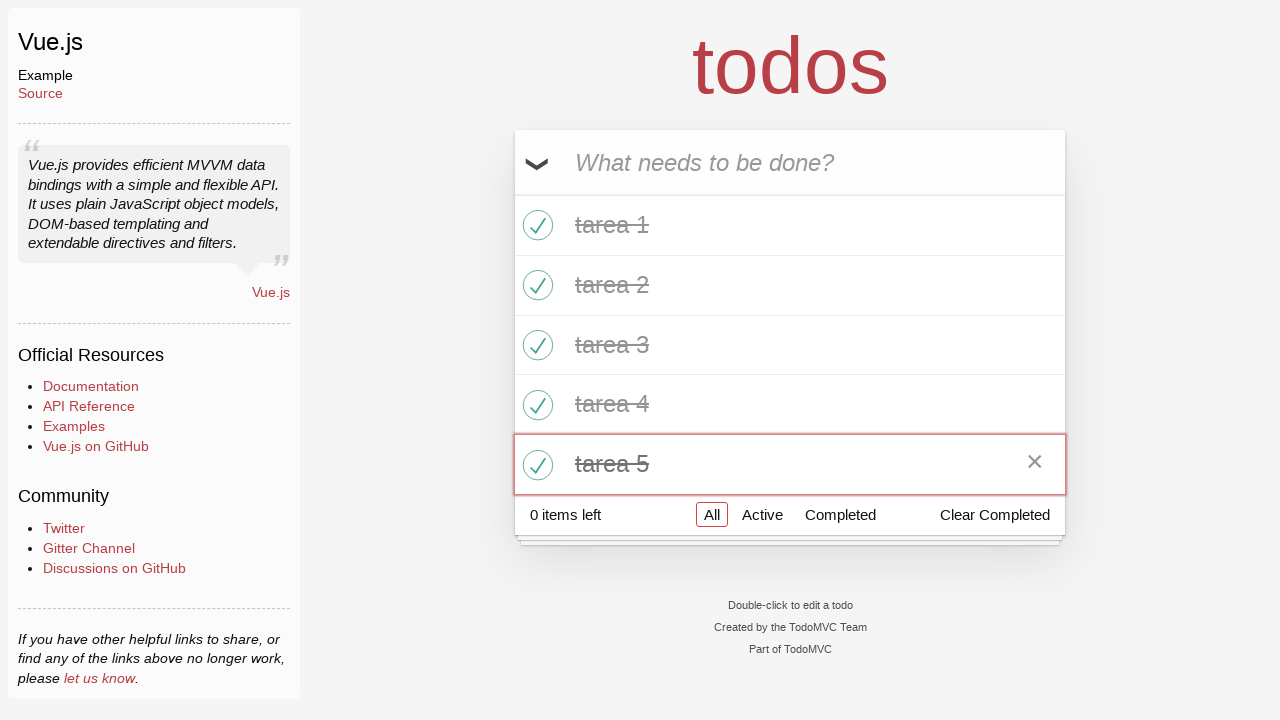

Verified checkbox 1 is selected
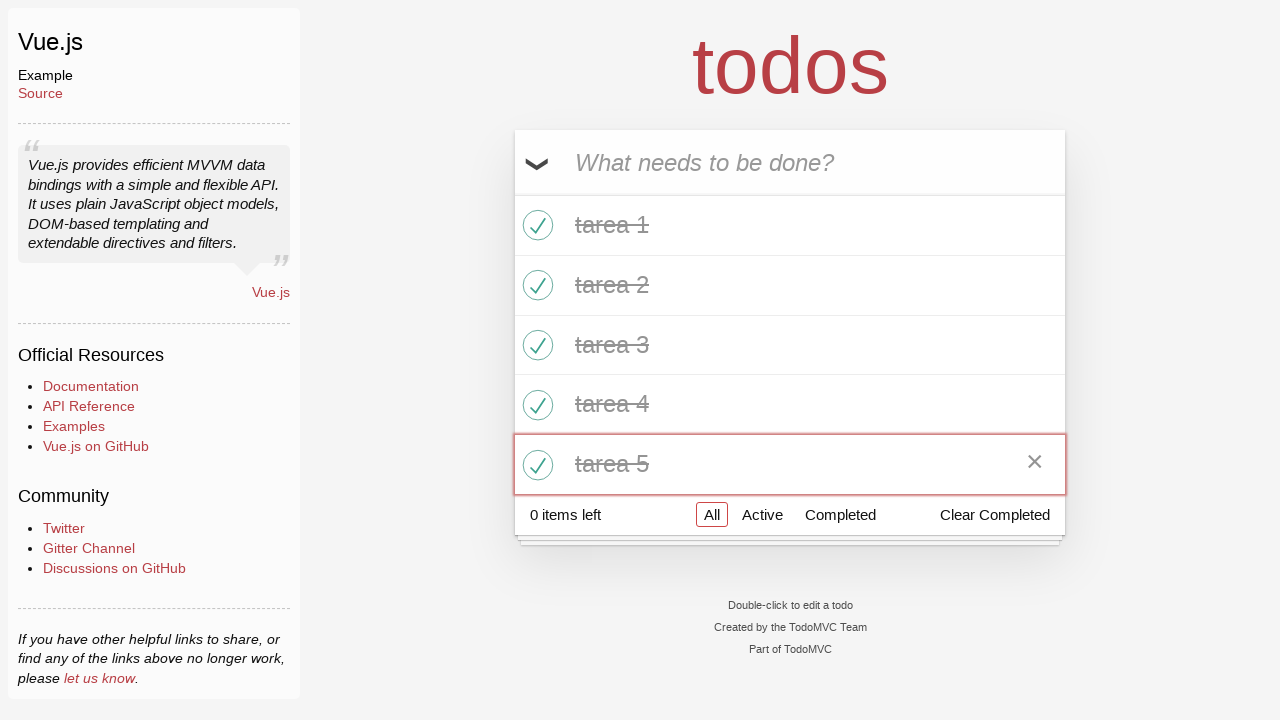

Verified checkbox 2 is selected
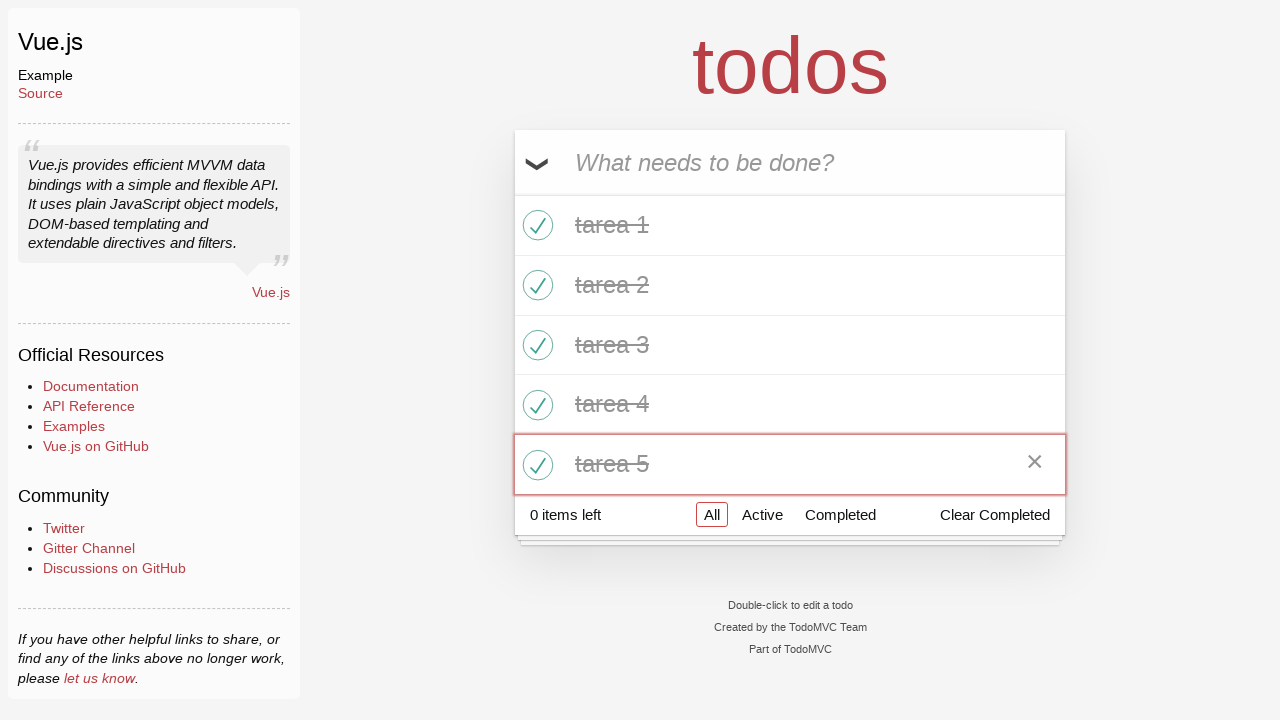

Verified checkbox 3 is selected
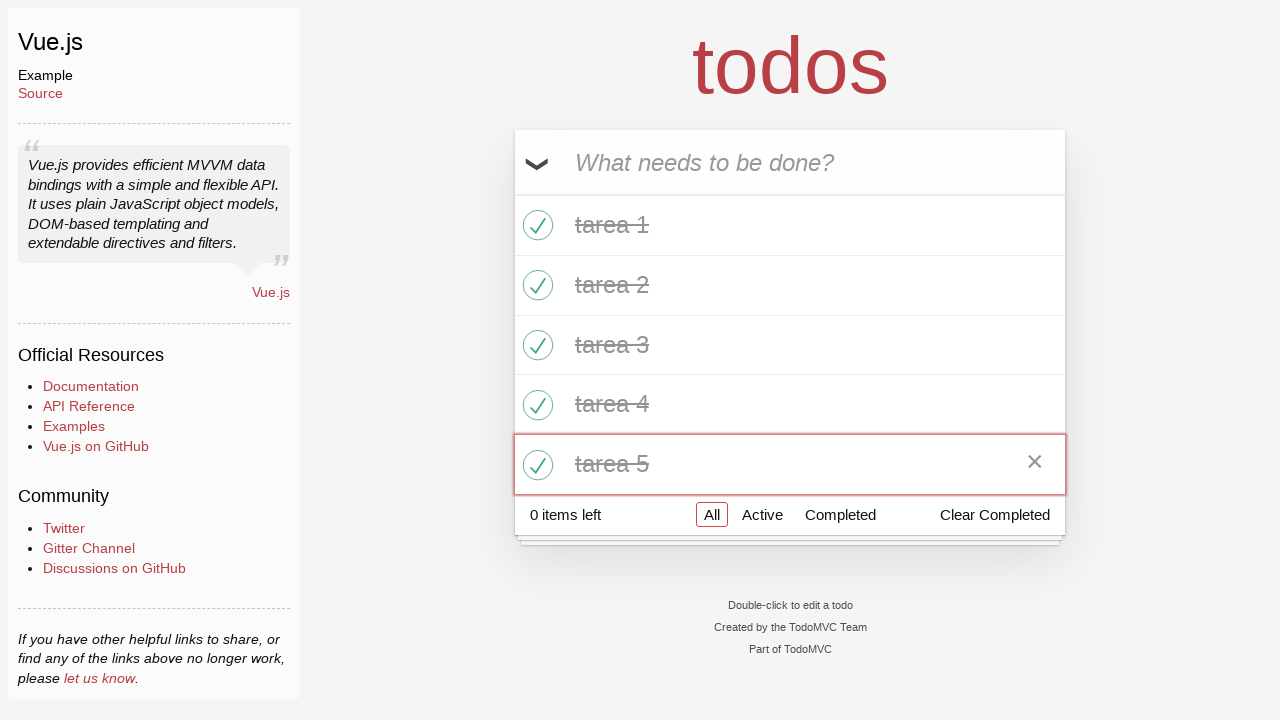

Verified checkbox 4 is selected
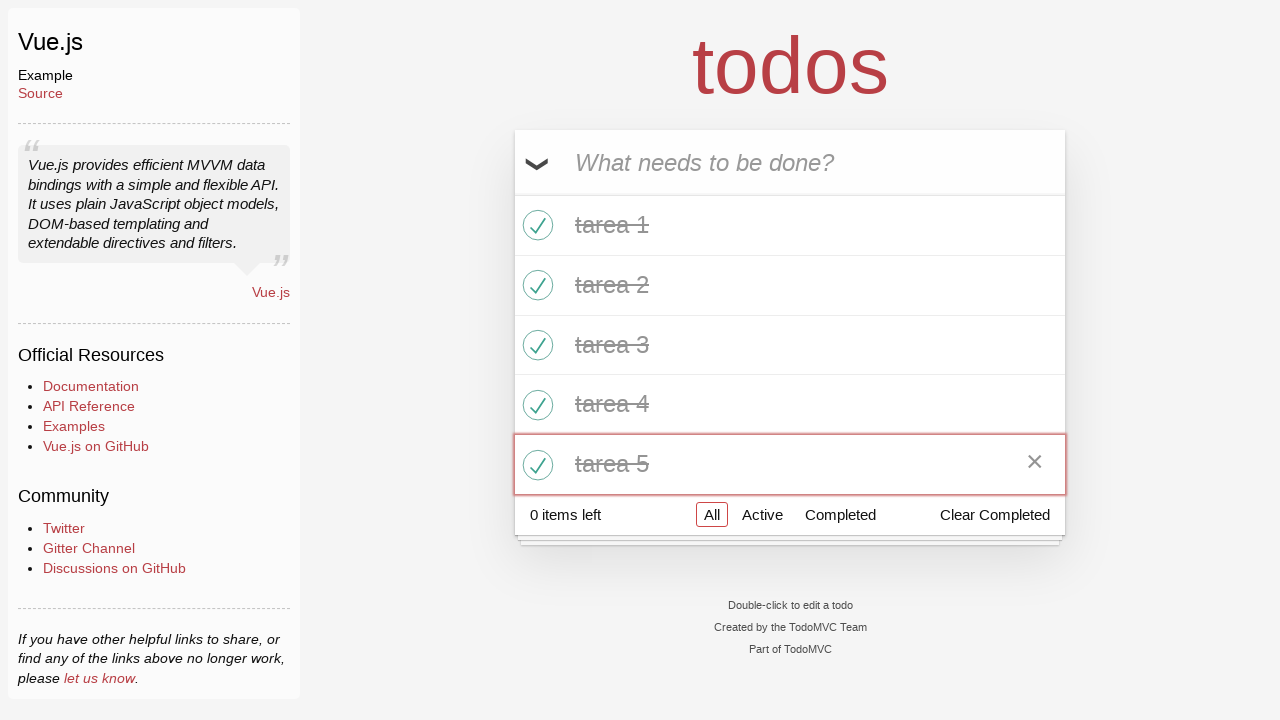

Verified checkbox 5 is selected
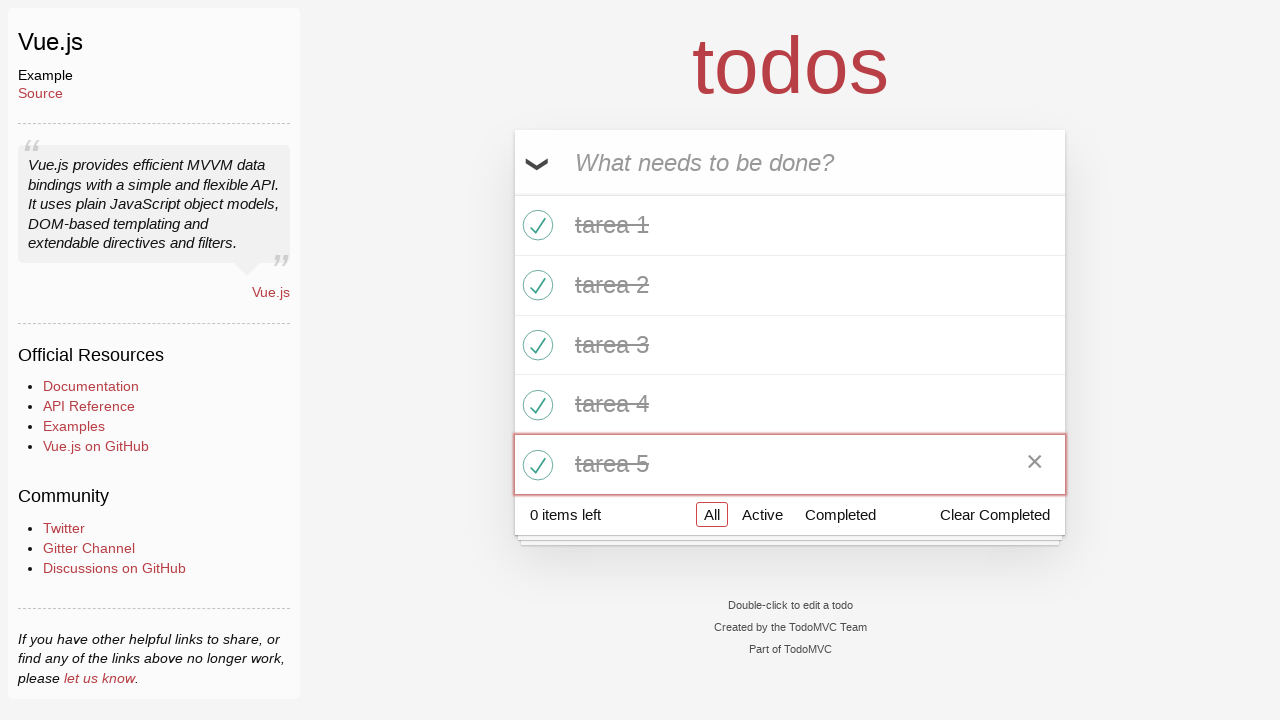

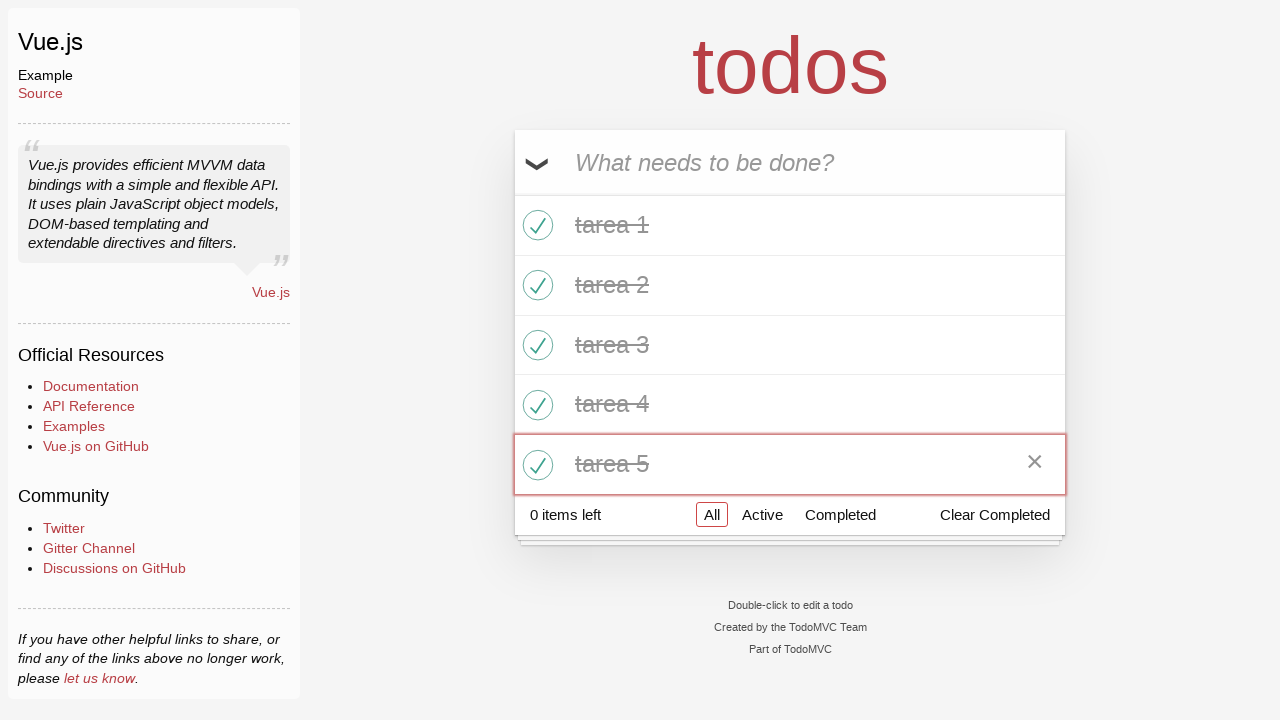